Tests the contact form functionality on Demoblaze by clicking the Contact menu option, filling in contact information (email, name, message), submitting the form, and verifying the alert message.

Starting URL: https://www.demoblaze.com/

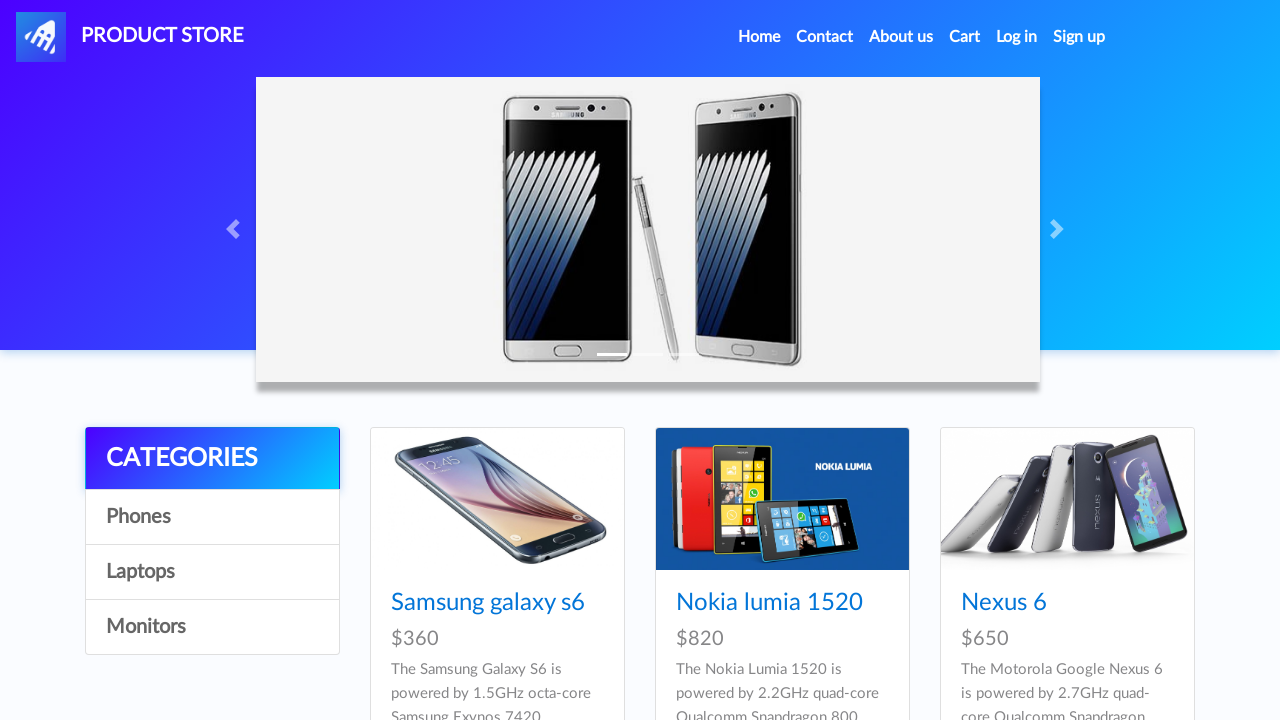

Clicked on Contact menu option at (825, 37) on a[data-target='#exampleModal']
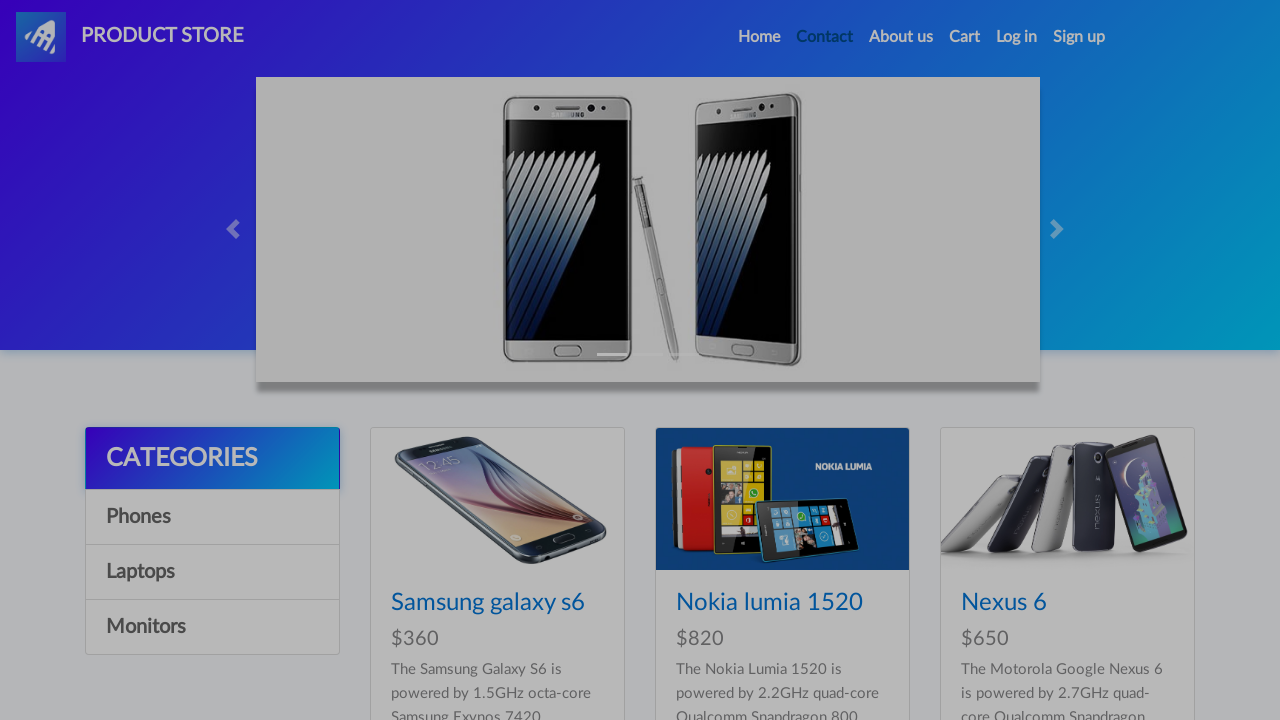

Contact modal appeared
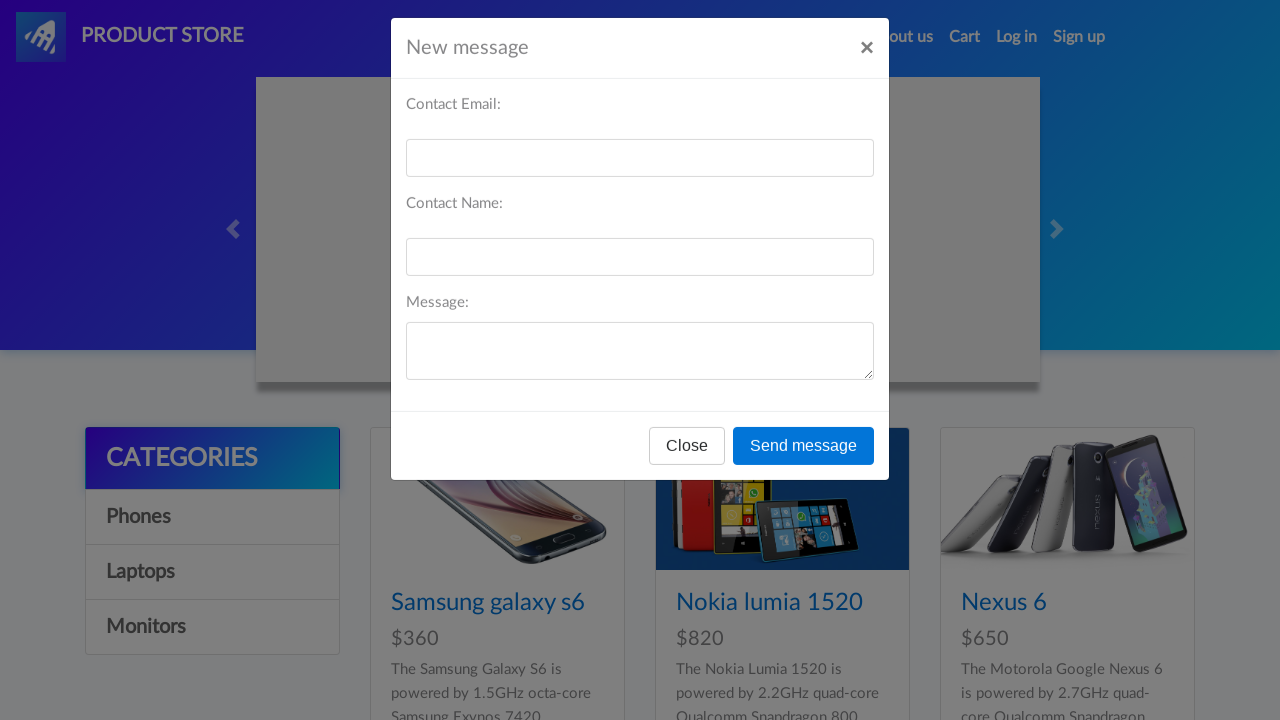

Filled contact email with 'random@random.com' on #recipient-email
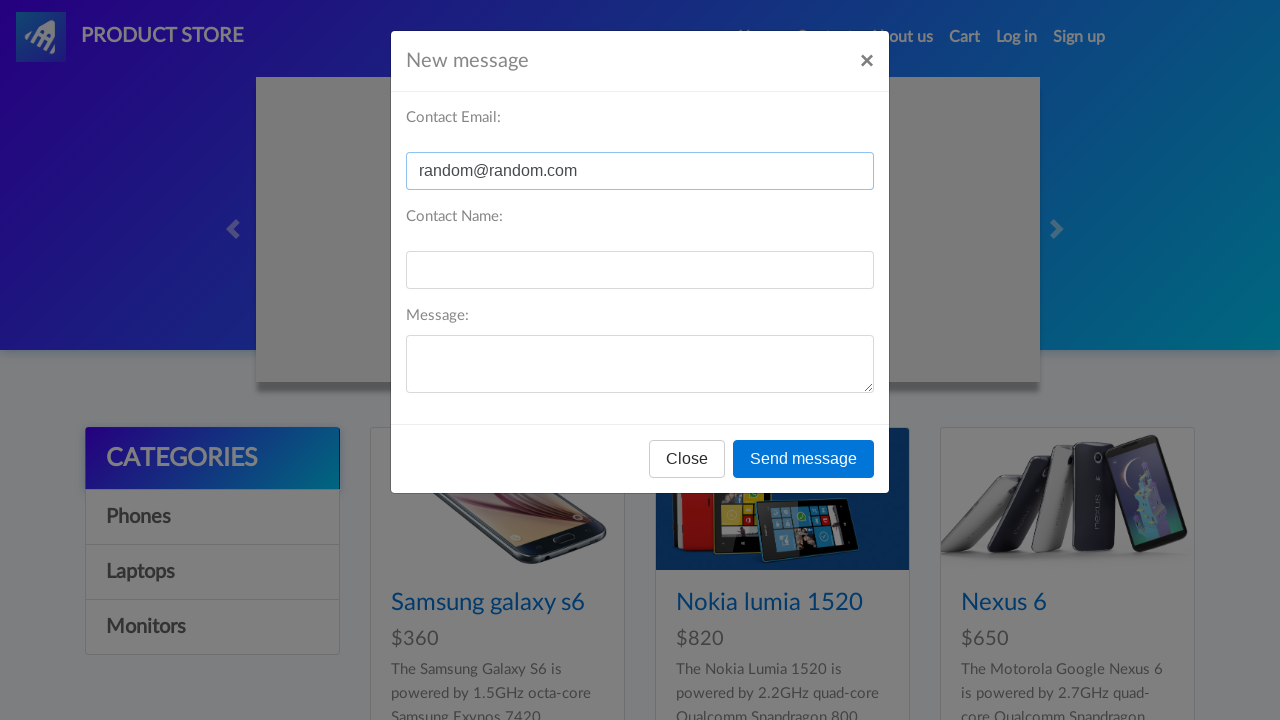

Filled contact name with 'James' on #recipient-name
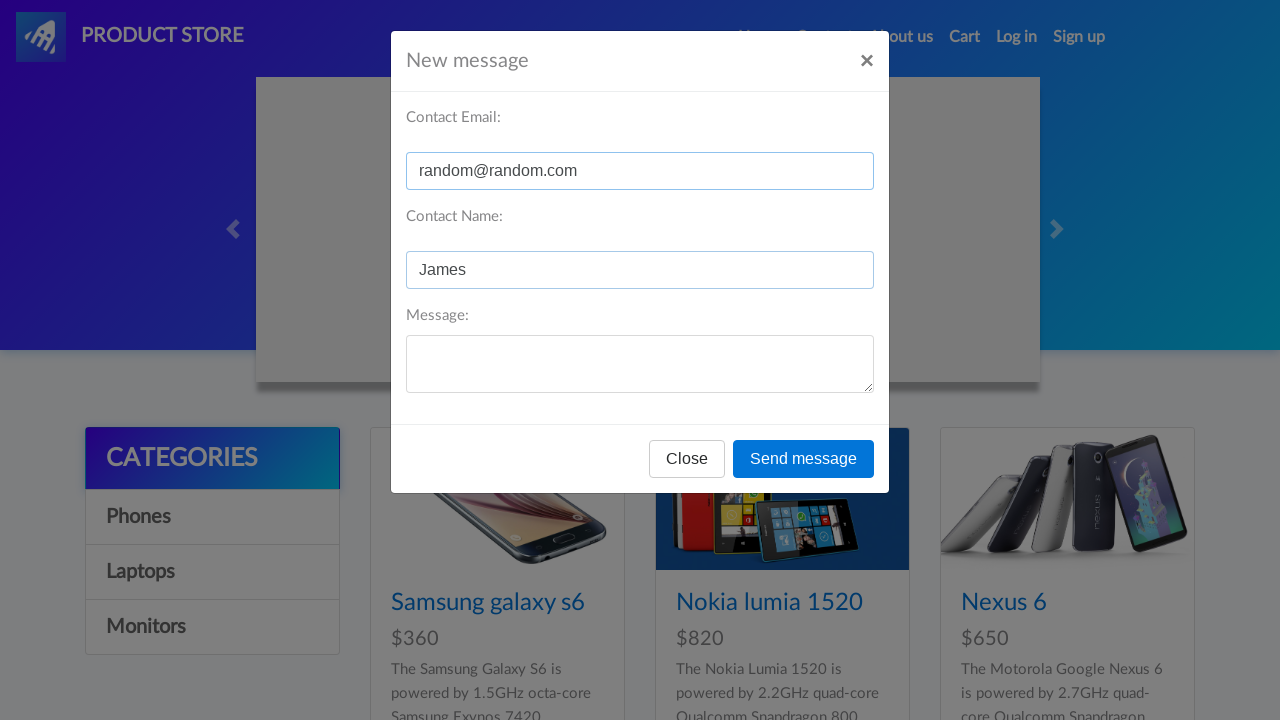

Filled message with 'This is a test message' on #message-text
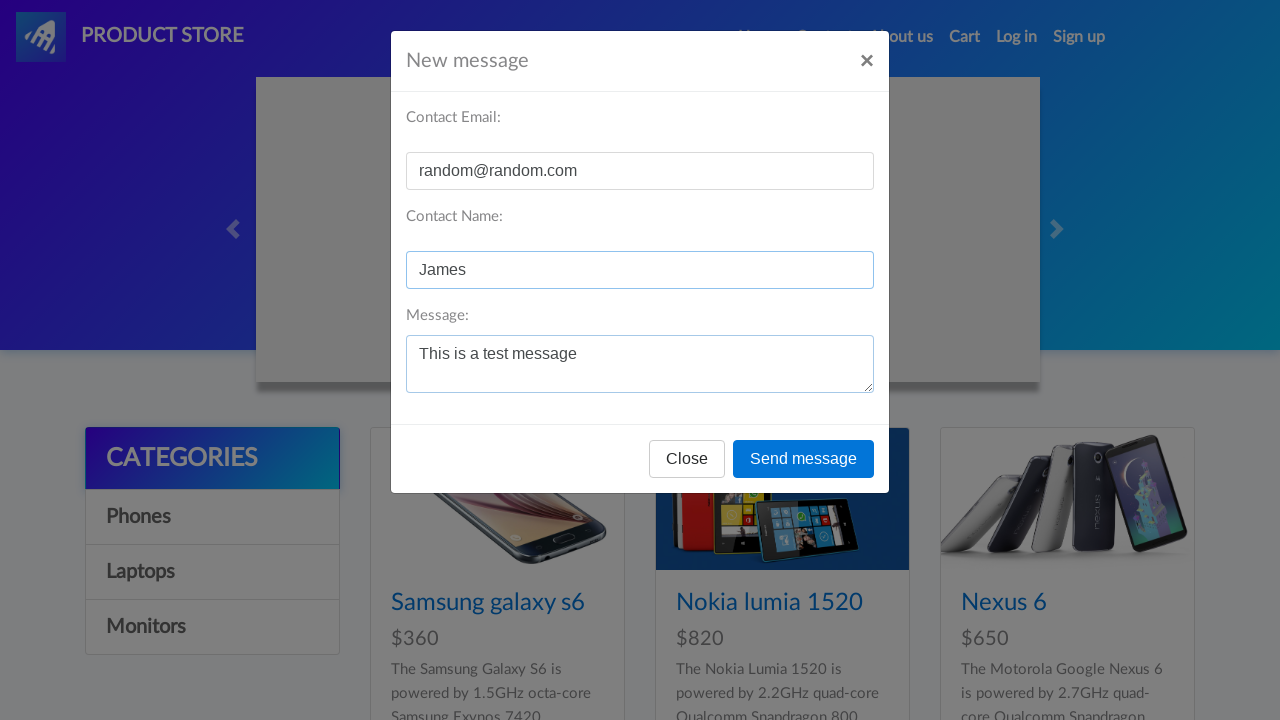

Clicked Send message button at (804, 459) on button[onclick='send()']
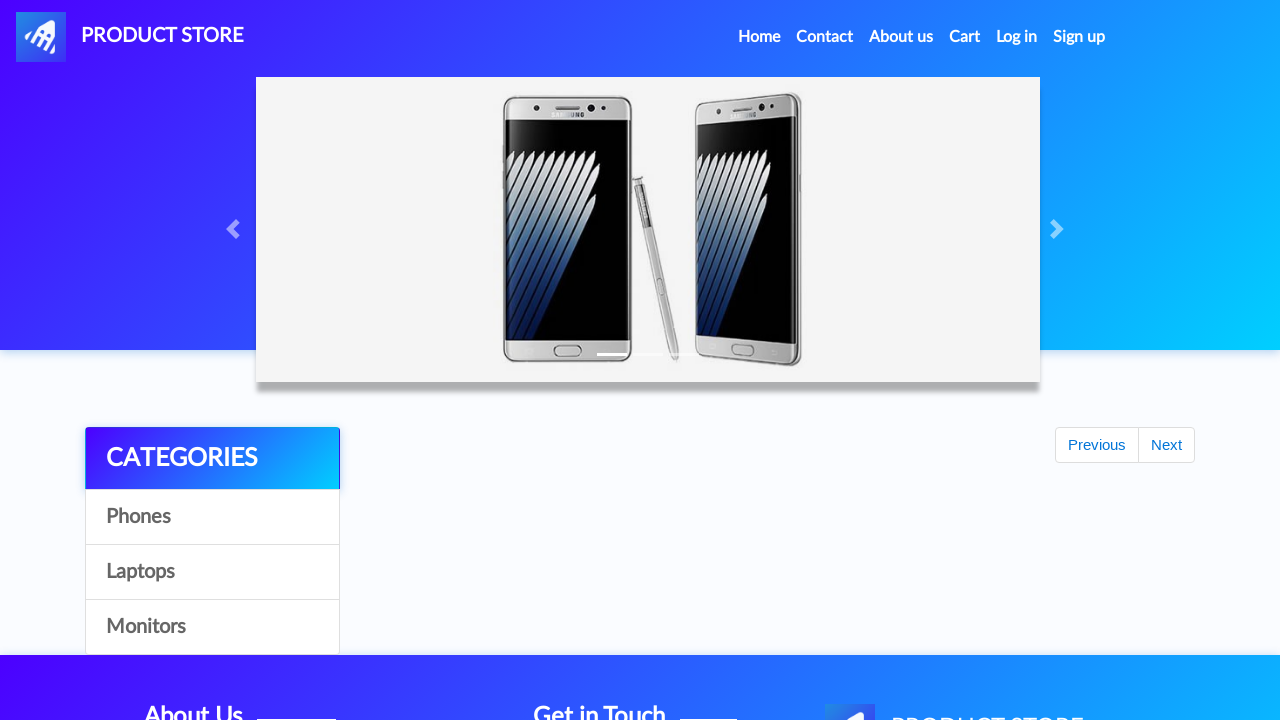

Alert dialog appeared with success message and was dismissed
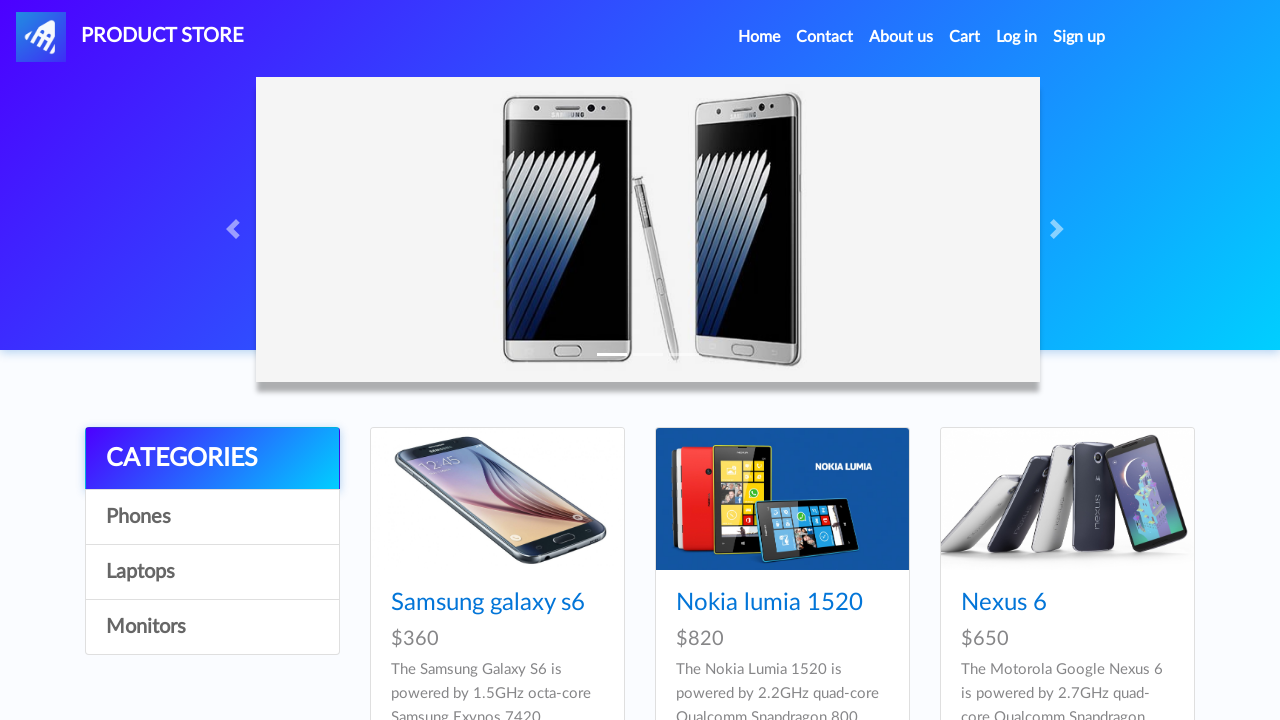

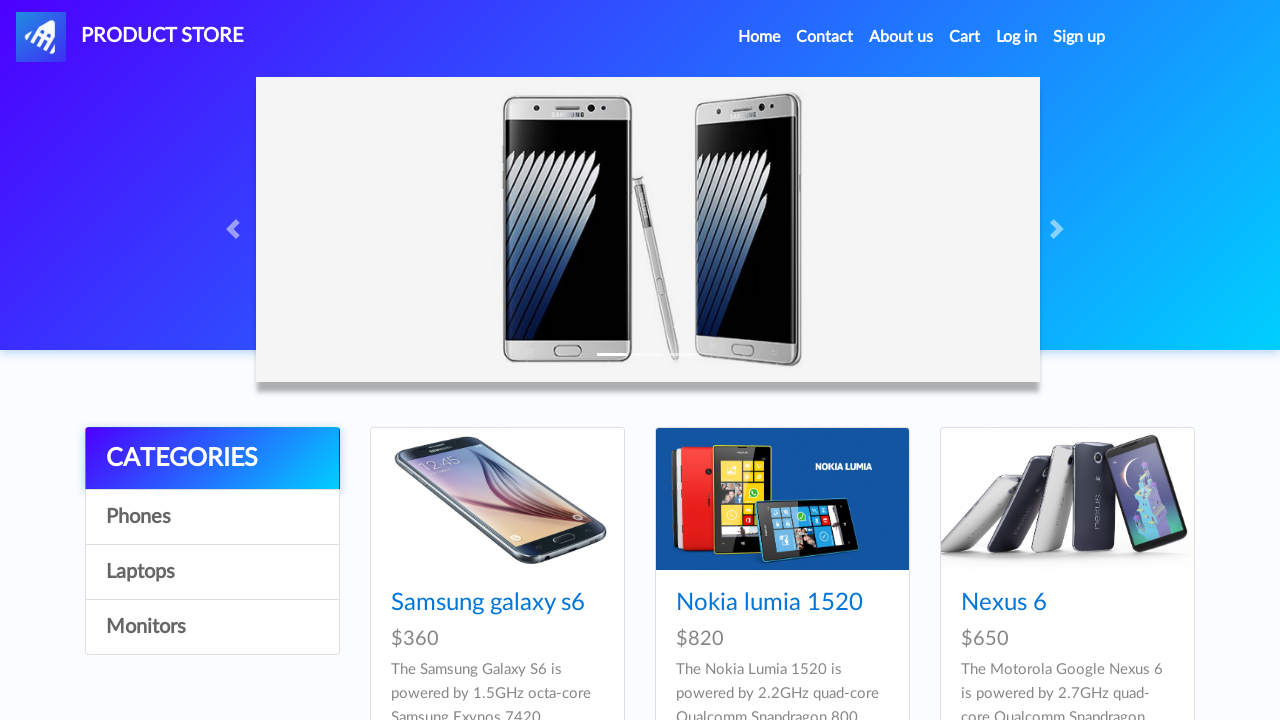